Tests JavaScript prompt alert handling by switching to an iframe, clicking a button to trigger a prompt, entering a name, and verifying the result is displayed

Starting URL: https://www.w3schools.com/js/tryit.asp?filename=tryjs_prompt

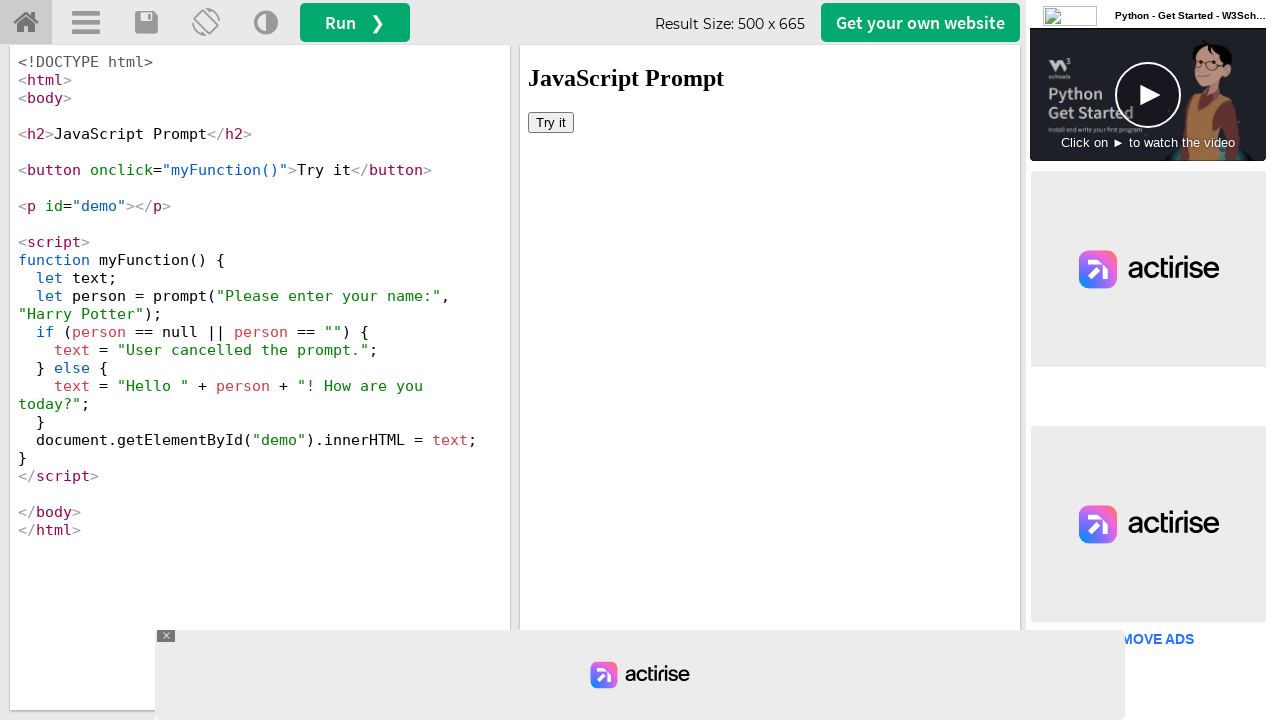

Located iframe with ID 'iframeResult'
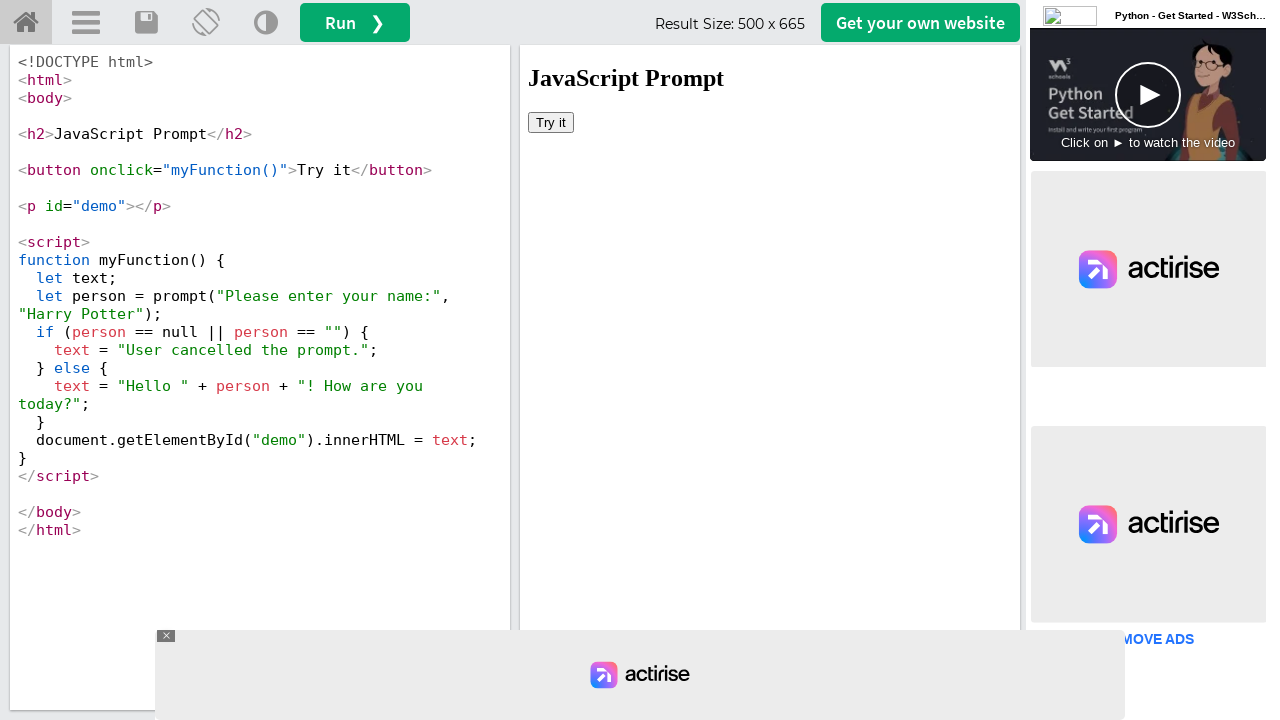

Set up dialog handler to accept prompt with 'ironman'
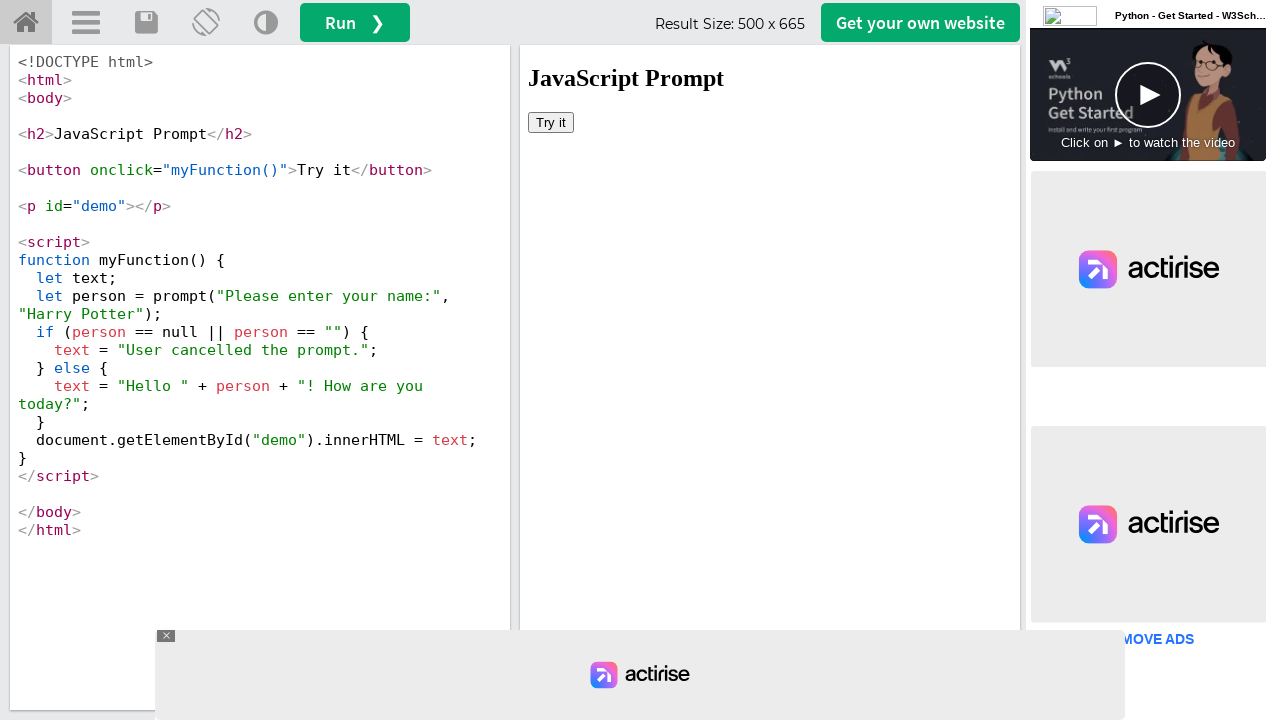

Clicked button to trigger JavaScript prompt at (551, 122) on #iframeResult >> internal:control=enter-frame >> xpath=//button[@onclick='myFunc
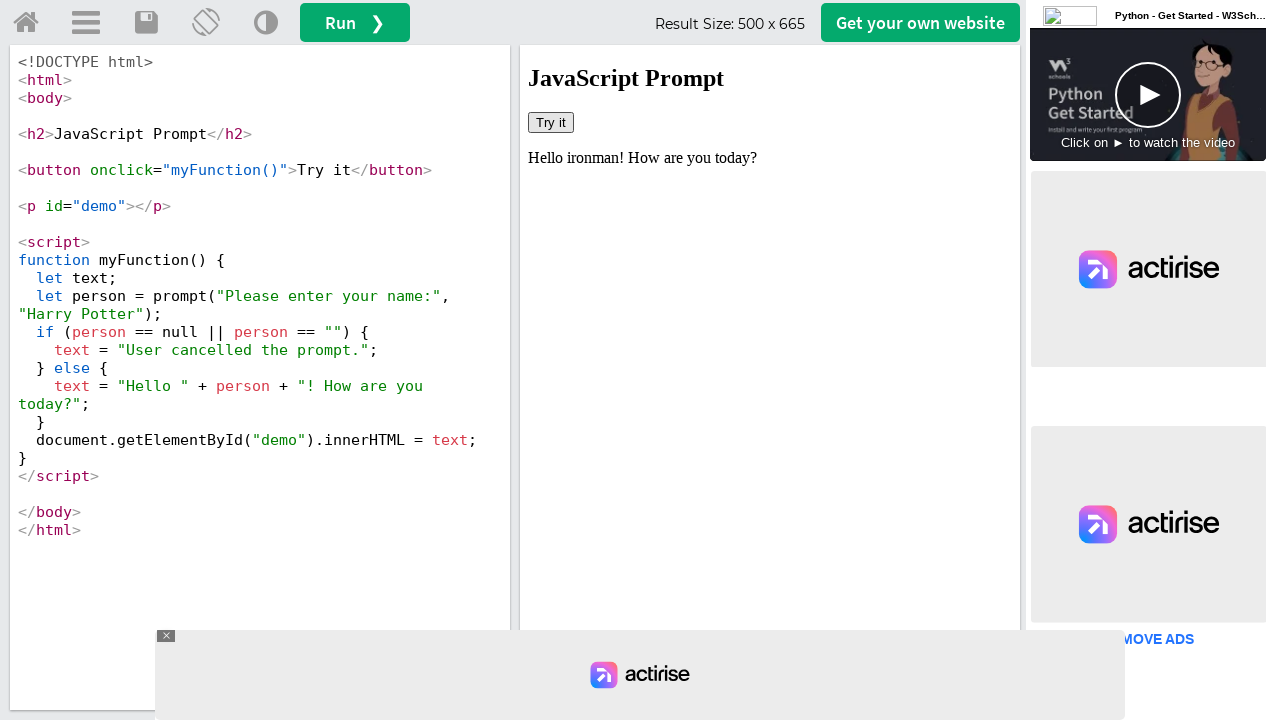

Waited for result element with ID 'demo' to appear
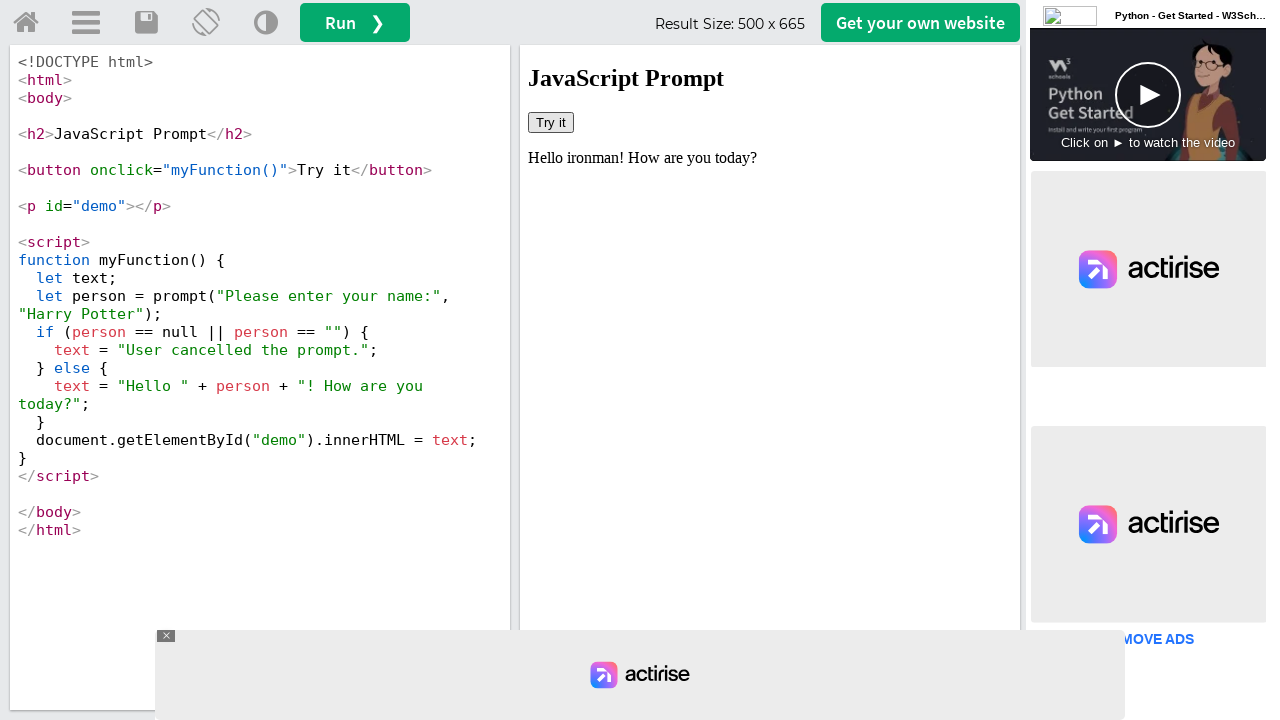

Retrieved result text content from demo element
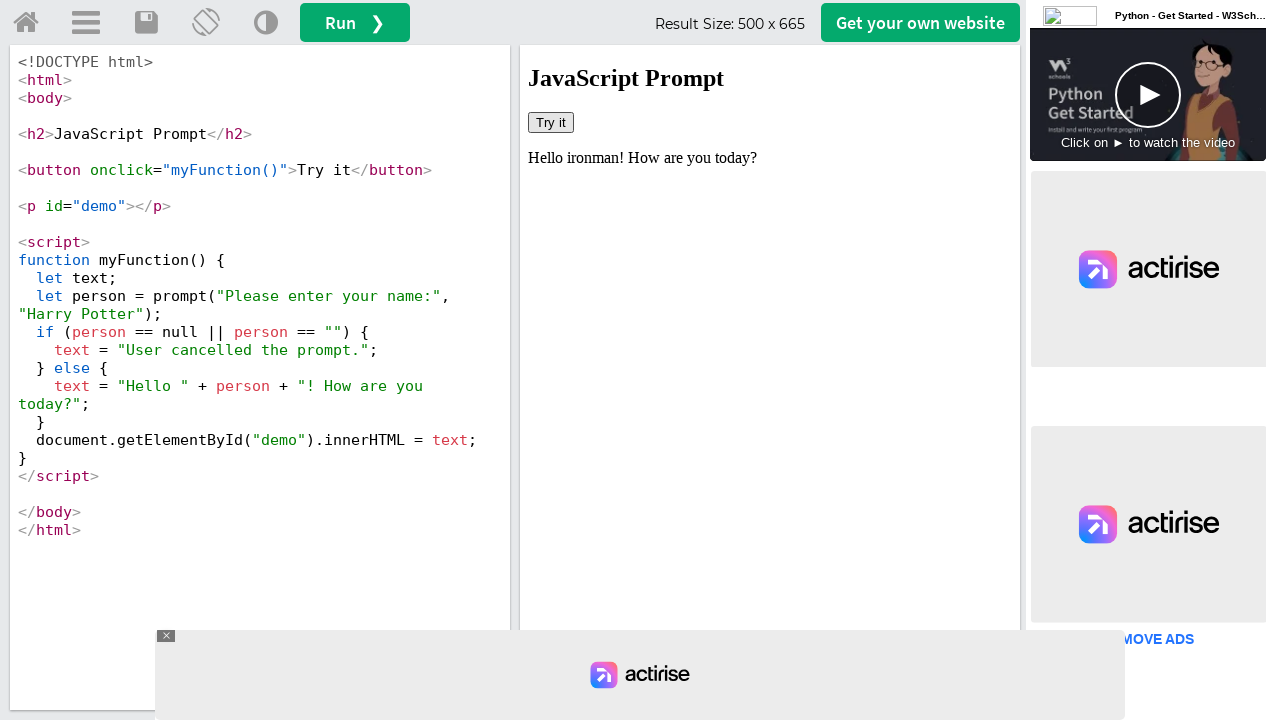

Verified that 'ironman' or 'name' appears in result text
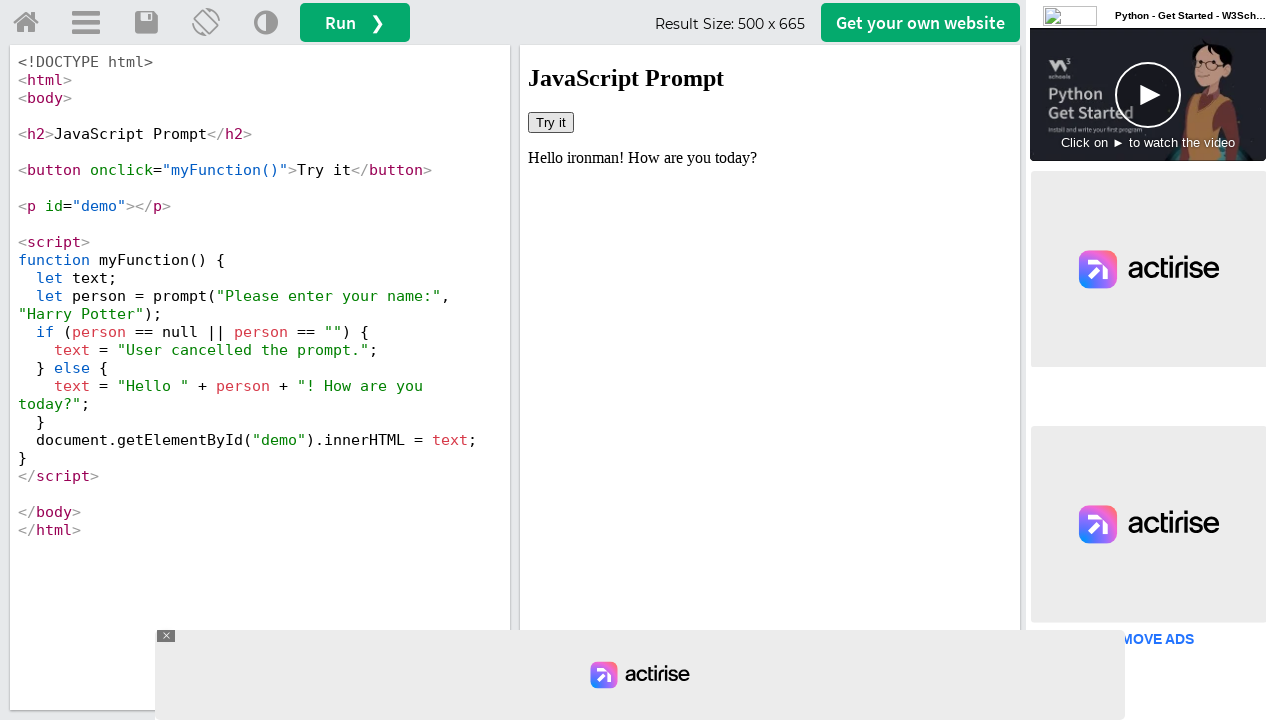

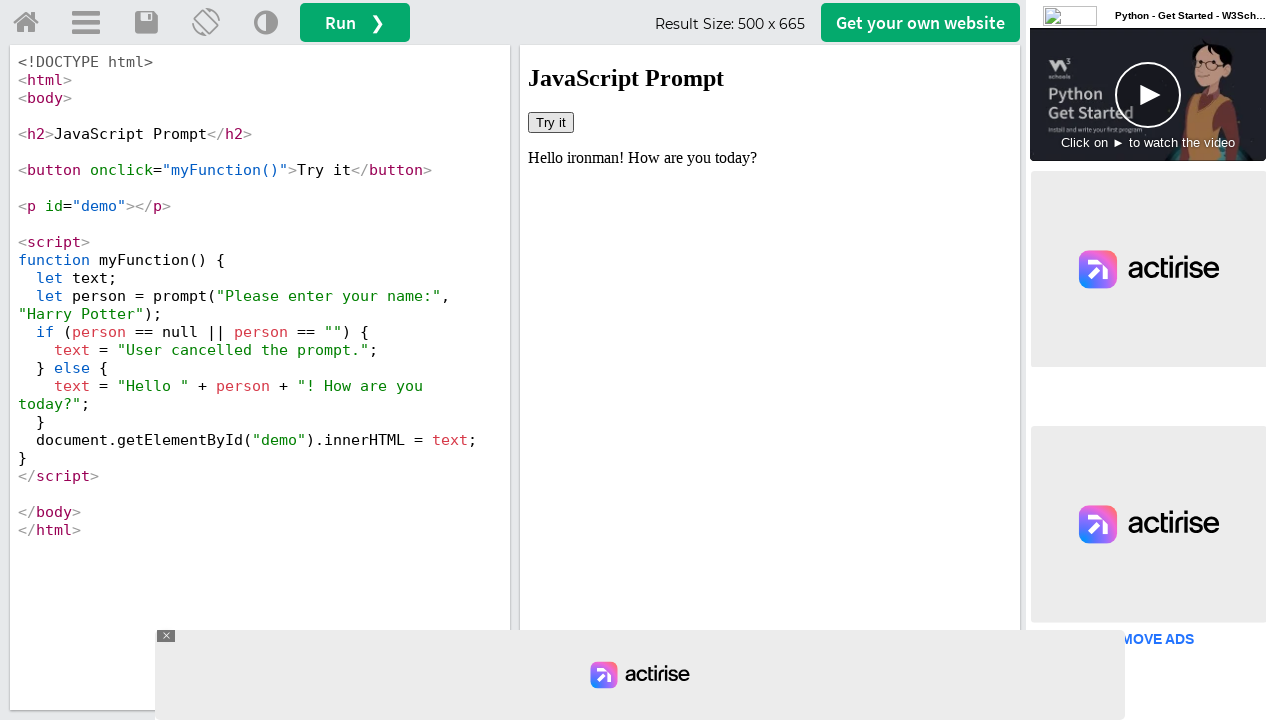